Tests jQuery UI tooltip functionality by switching to a demo iframe, hovering over an age input field, and verifying the tooltip text that appears.

Starting URL: https://jqueryui.com/tooltip/

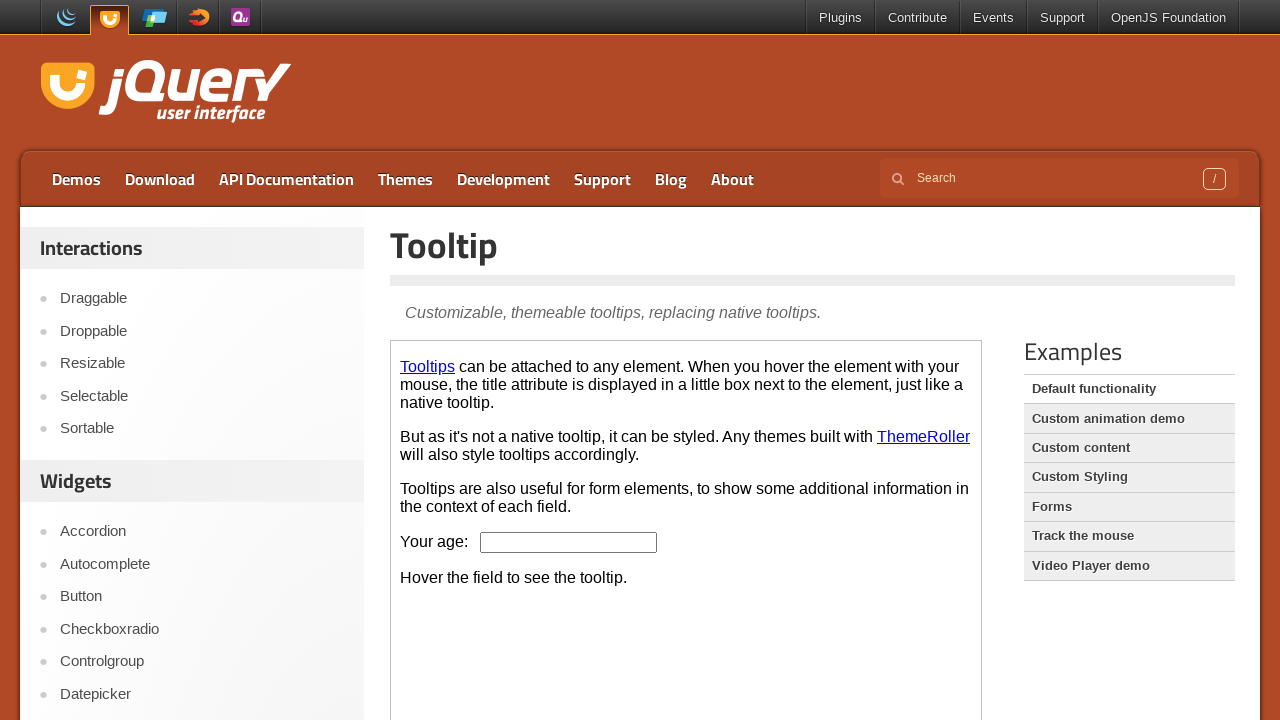

Located the demo iframe
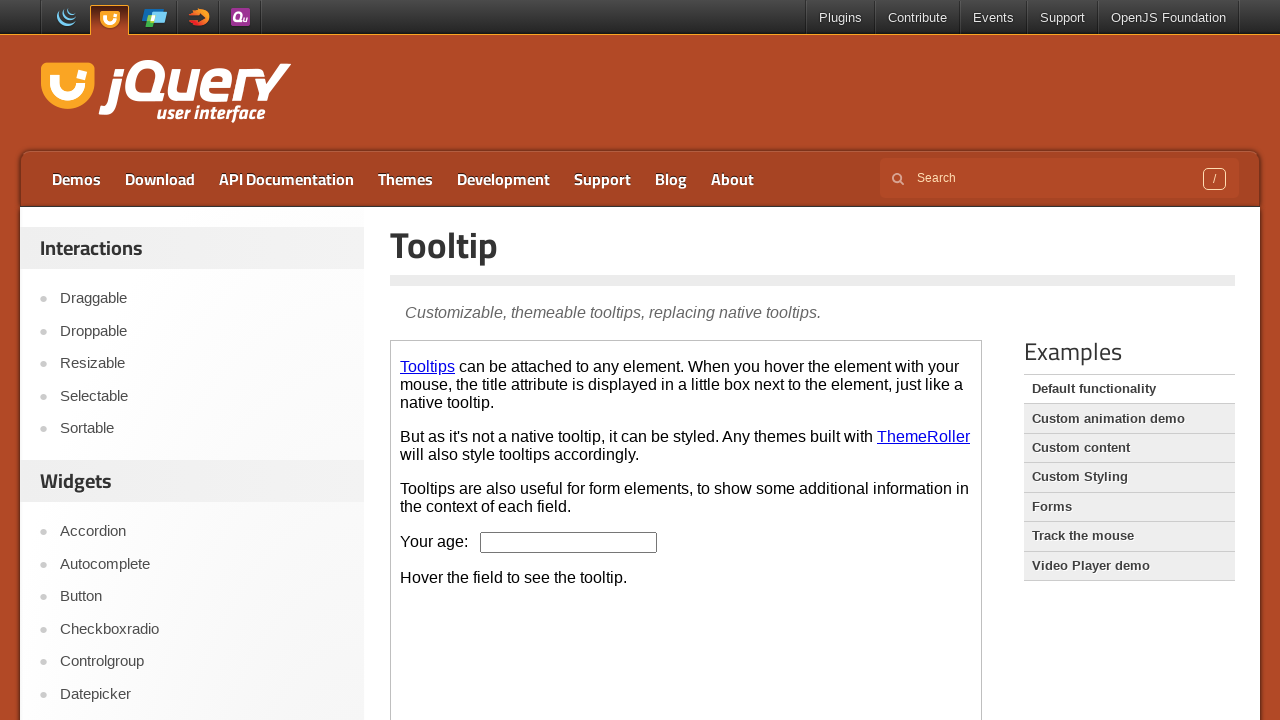

Age input field is ready inside the iframe
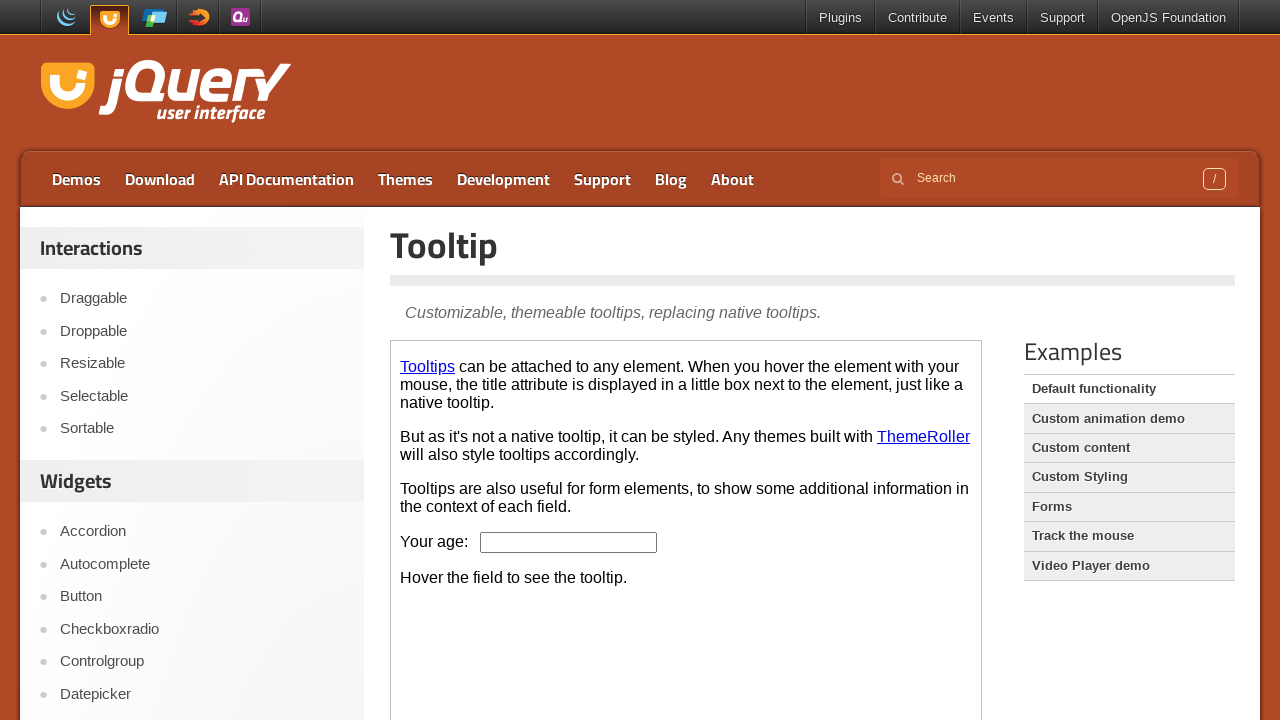

Hovered over the age input field at (569, 542) on .demo-frame >> internal:control=enter-frame >> #age
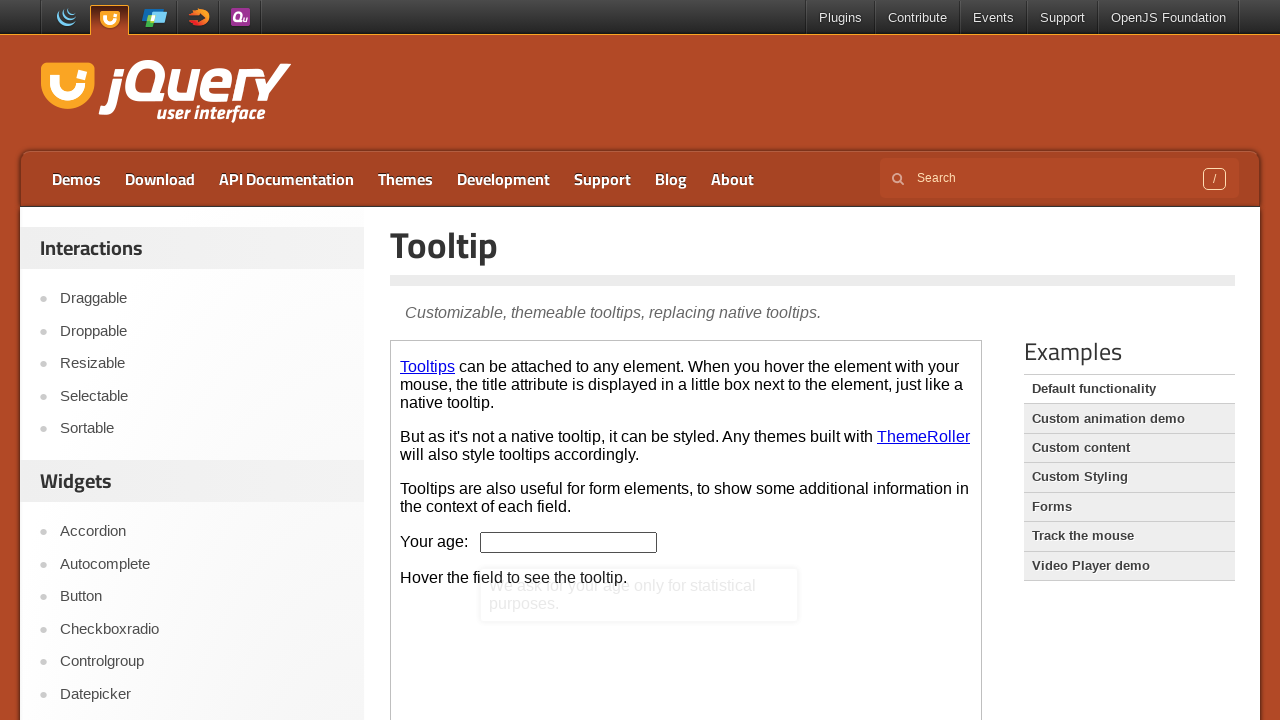

Tooltip appeared on the page
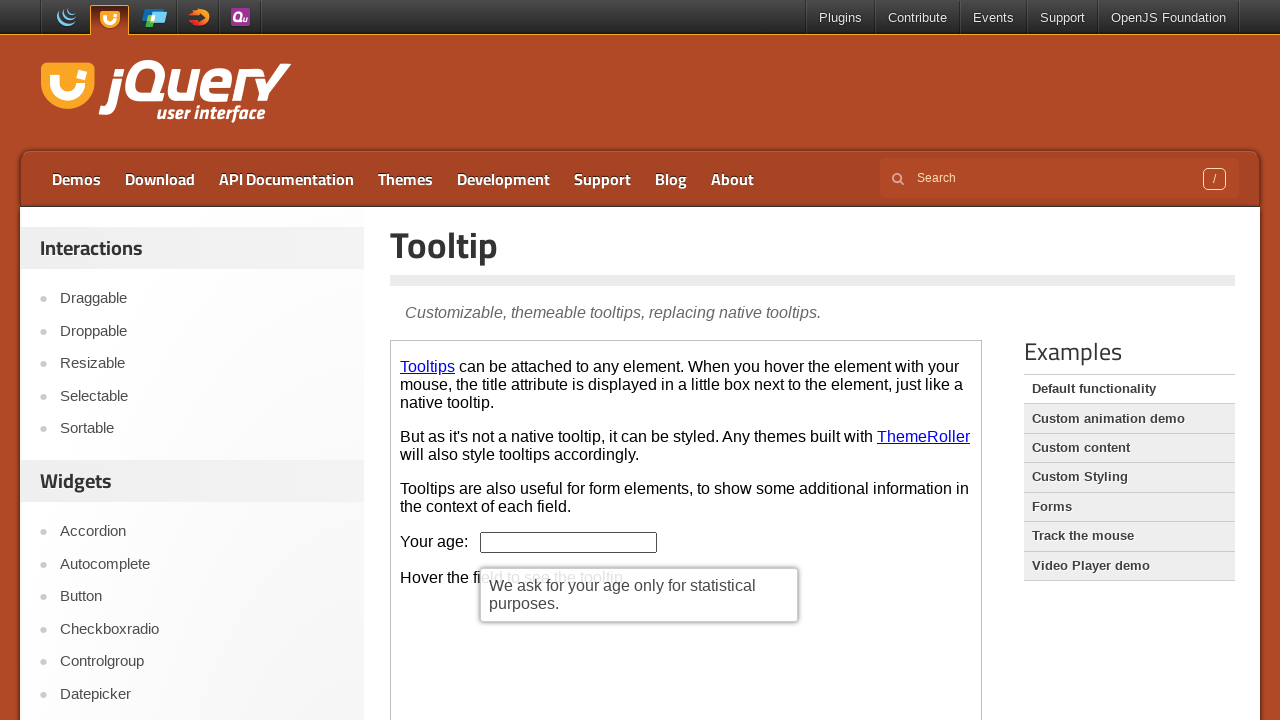

Captured tooltip text: 'We ask for your age only for statistical purposes.'
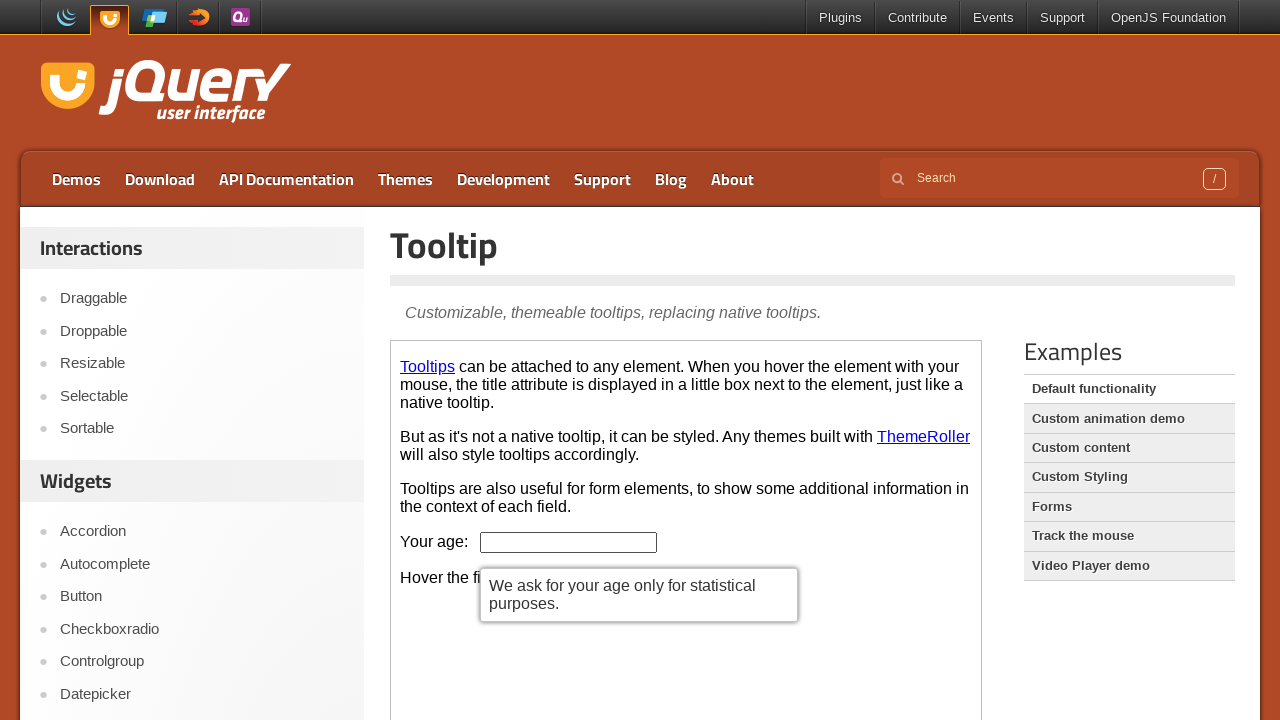

Verified tooltip text matches expected value
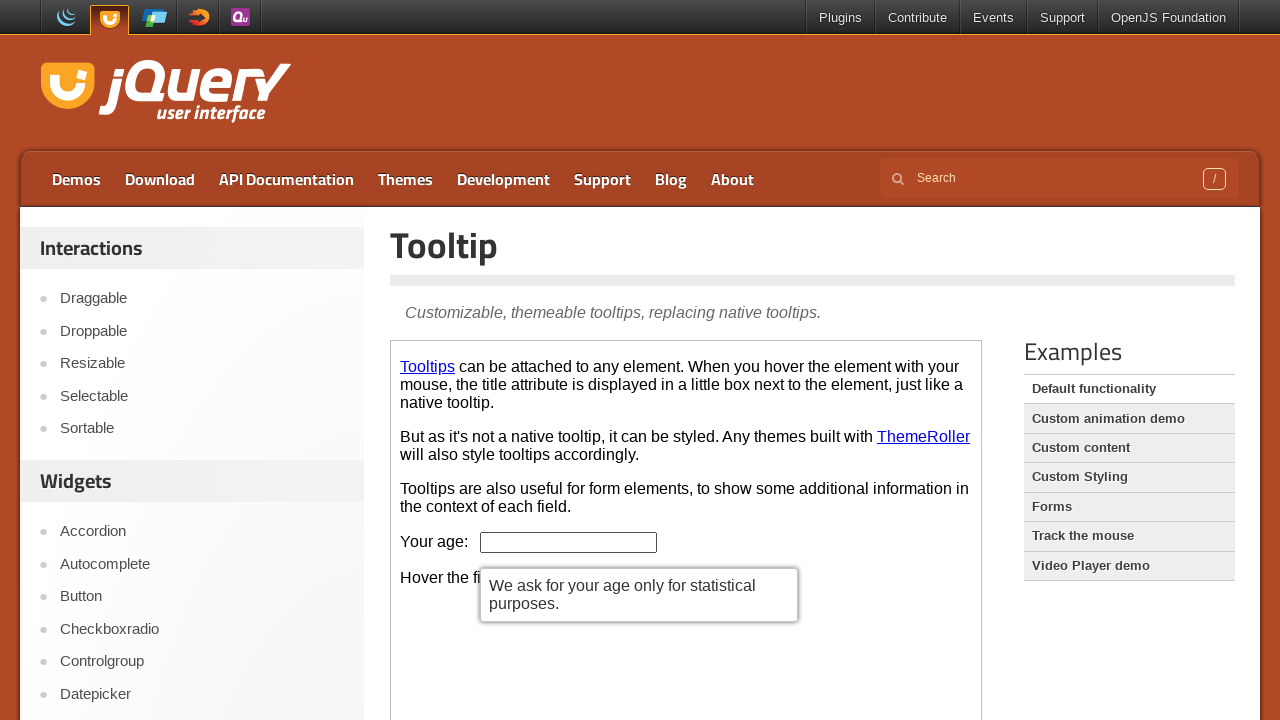

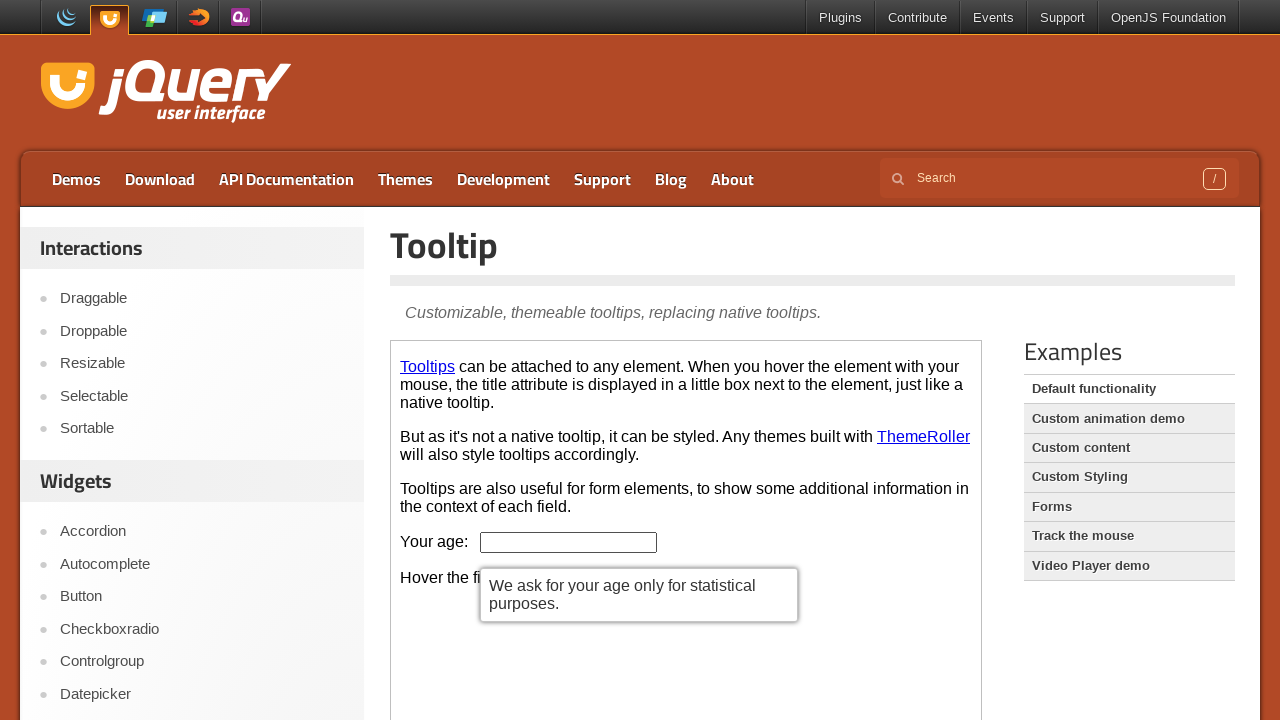